Tests drag and drop functionality on jQuery UI demo page by dragging an element into a droppable zone

Starting URL: https://jqueryui.com/droppable/

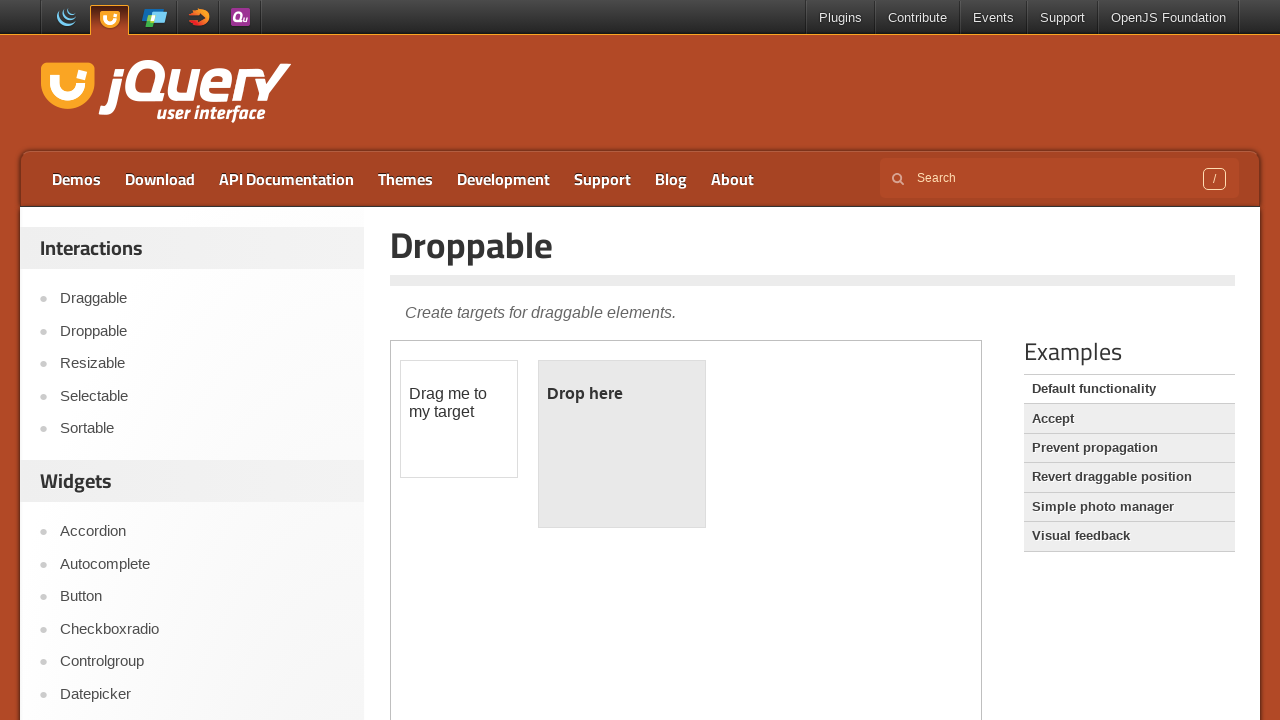

Located the demo iframe
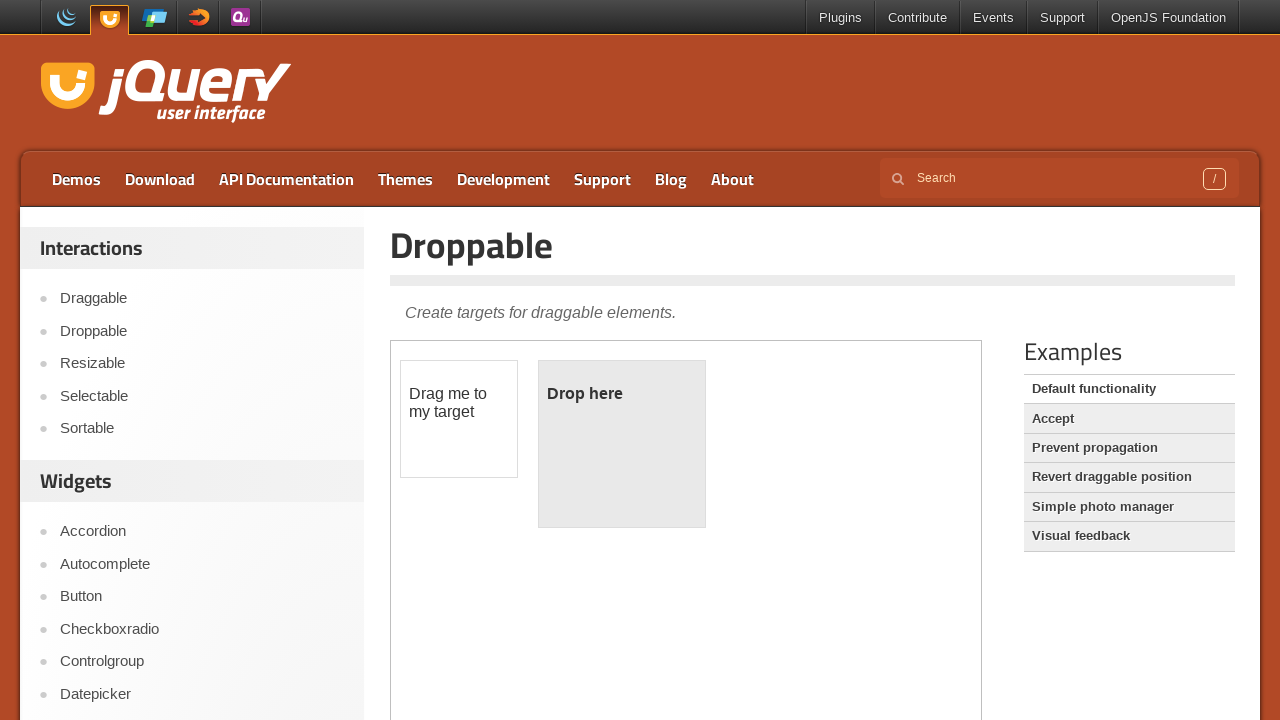

Located the draggable element
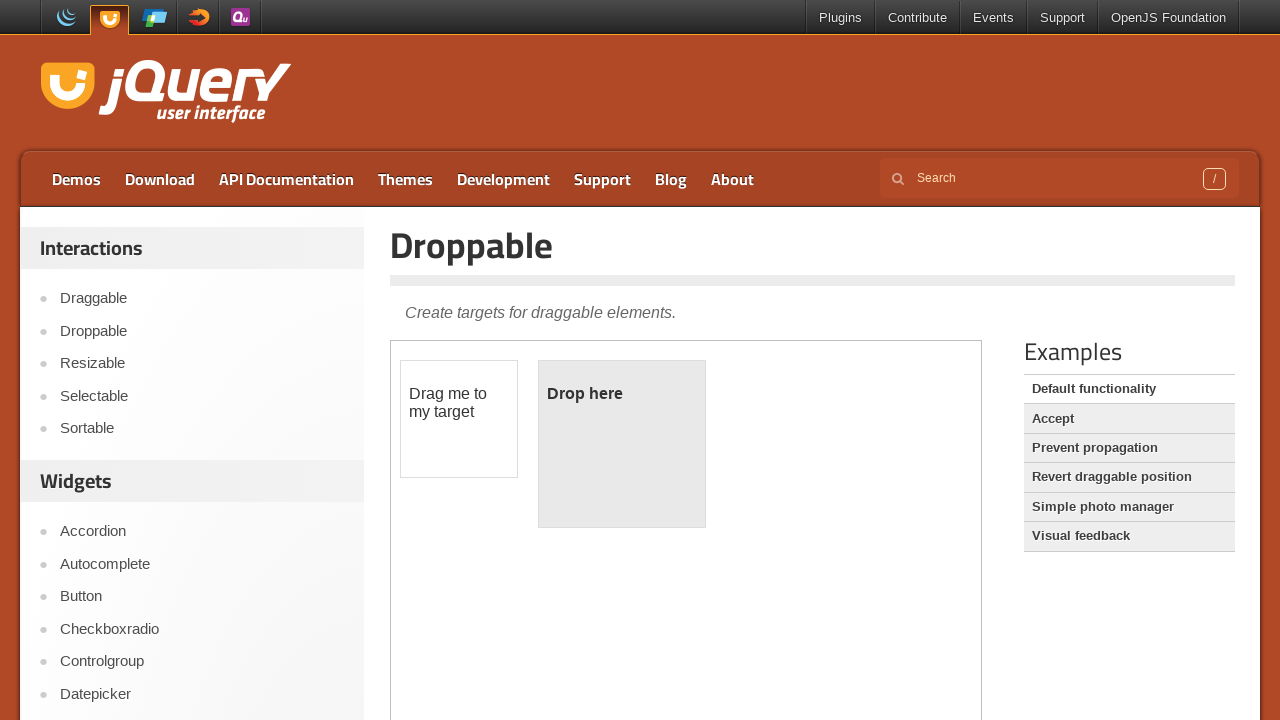

Located the droppable zone
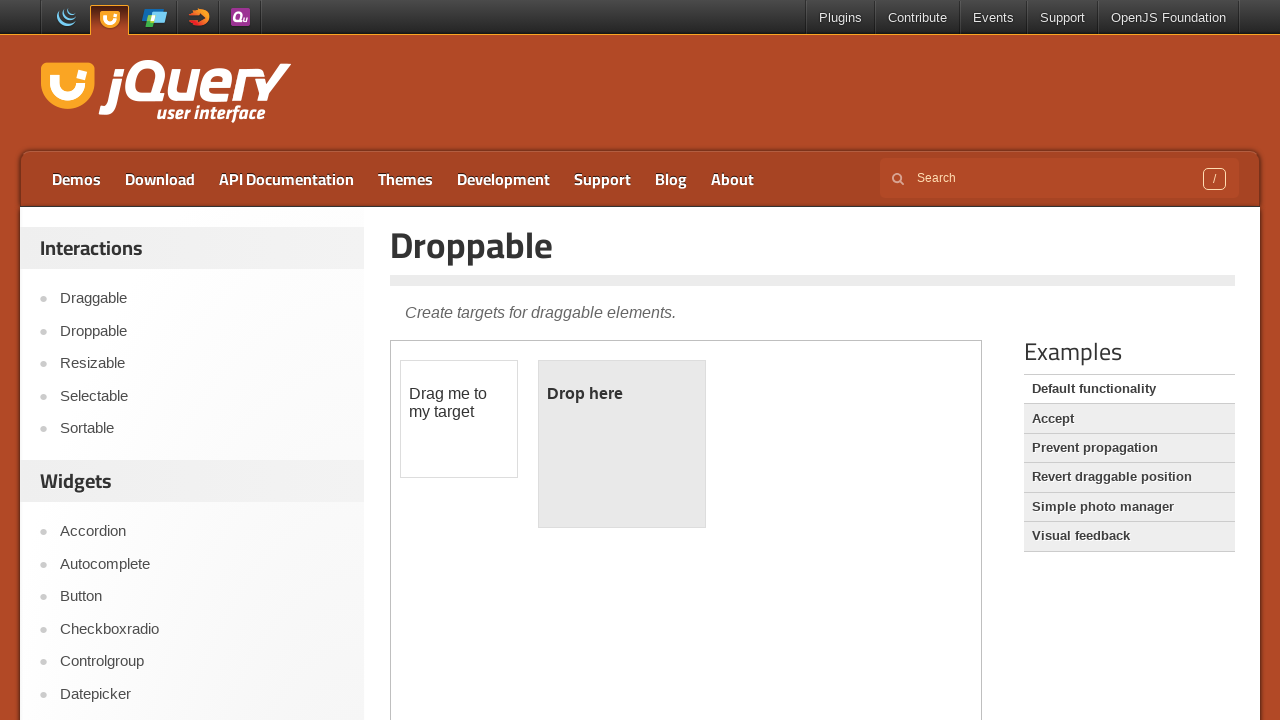

Dragged element into droppable zone at (622, 444)
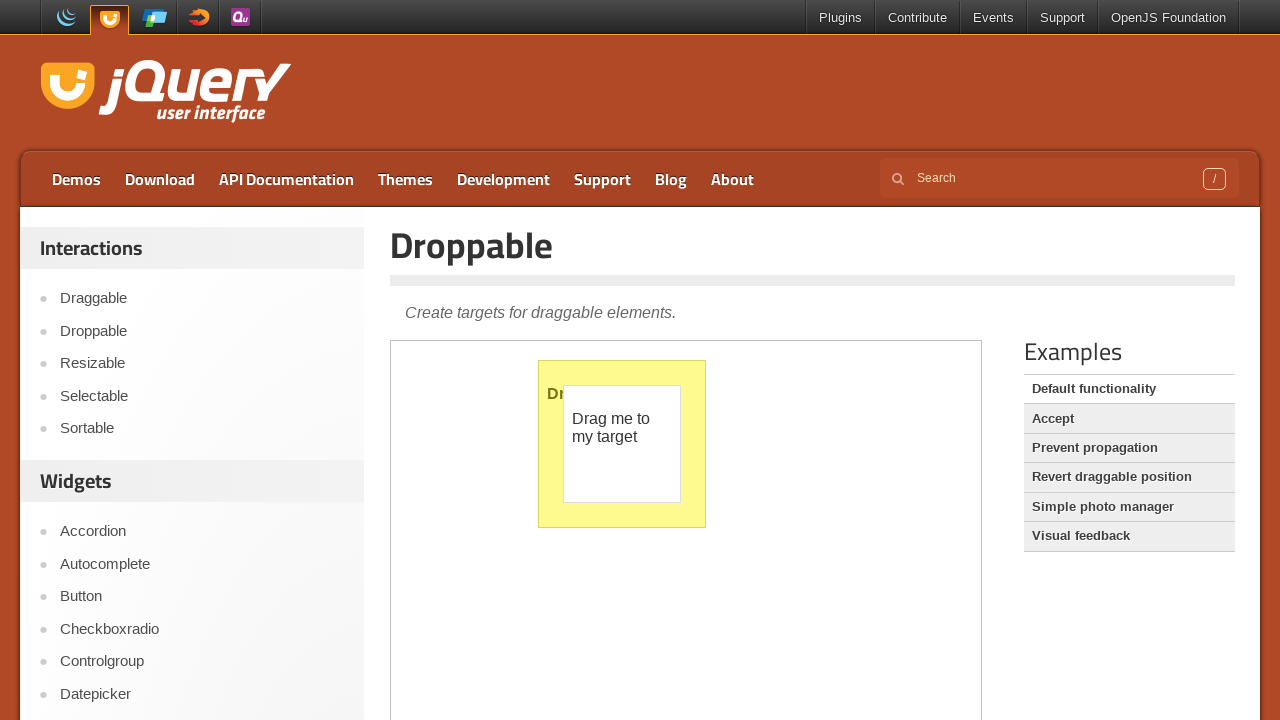

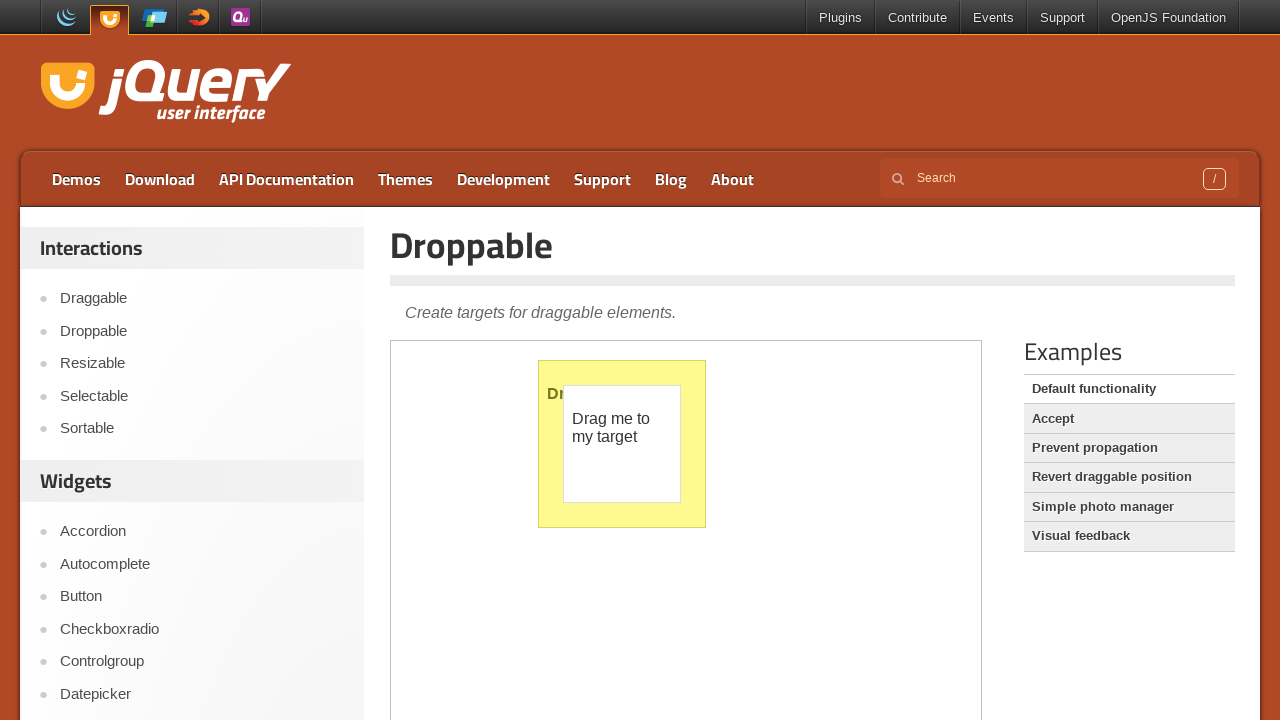